Tests the "Forgot Password" functionality by navigating to the password reset page, entering an email address and new password, then submitting the form to save the new password.

Starting URL: https://rahulshettyacademy.com/client/

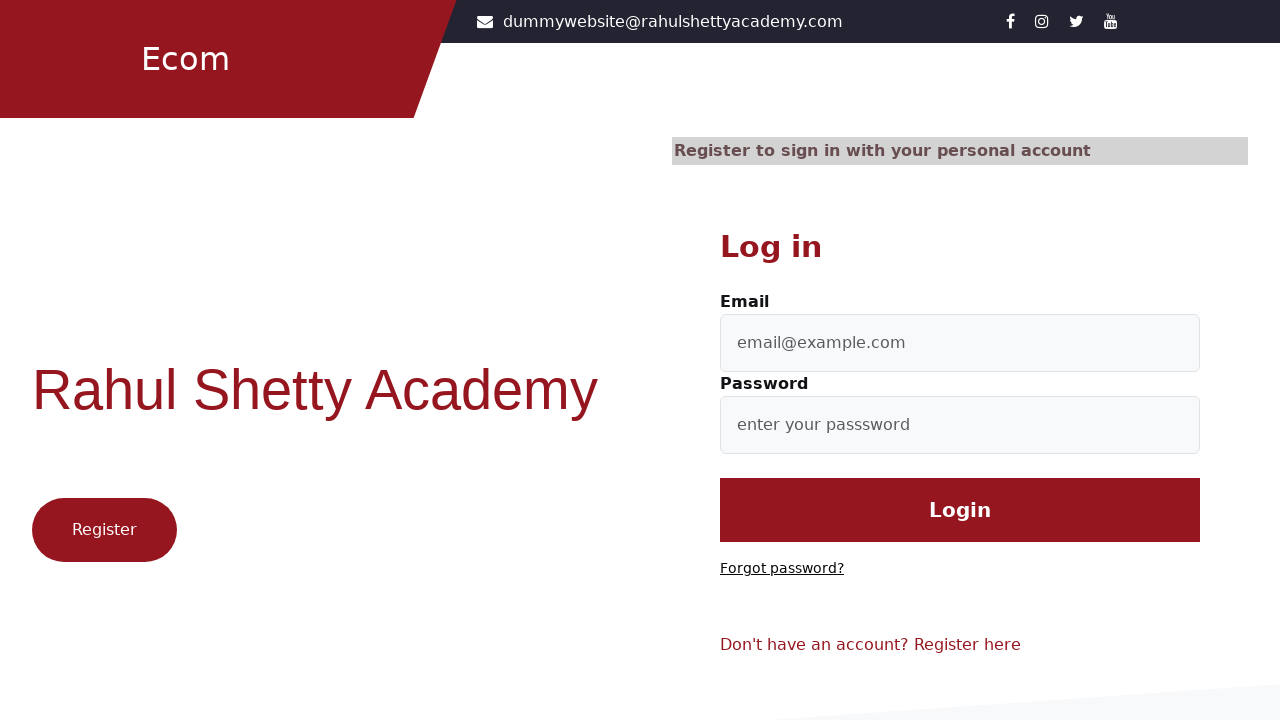

Clicked 'Forgot password?' link to navigate to password reset page at (782, 569) on text=Forgot password?
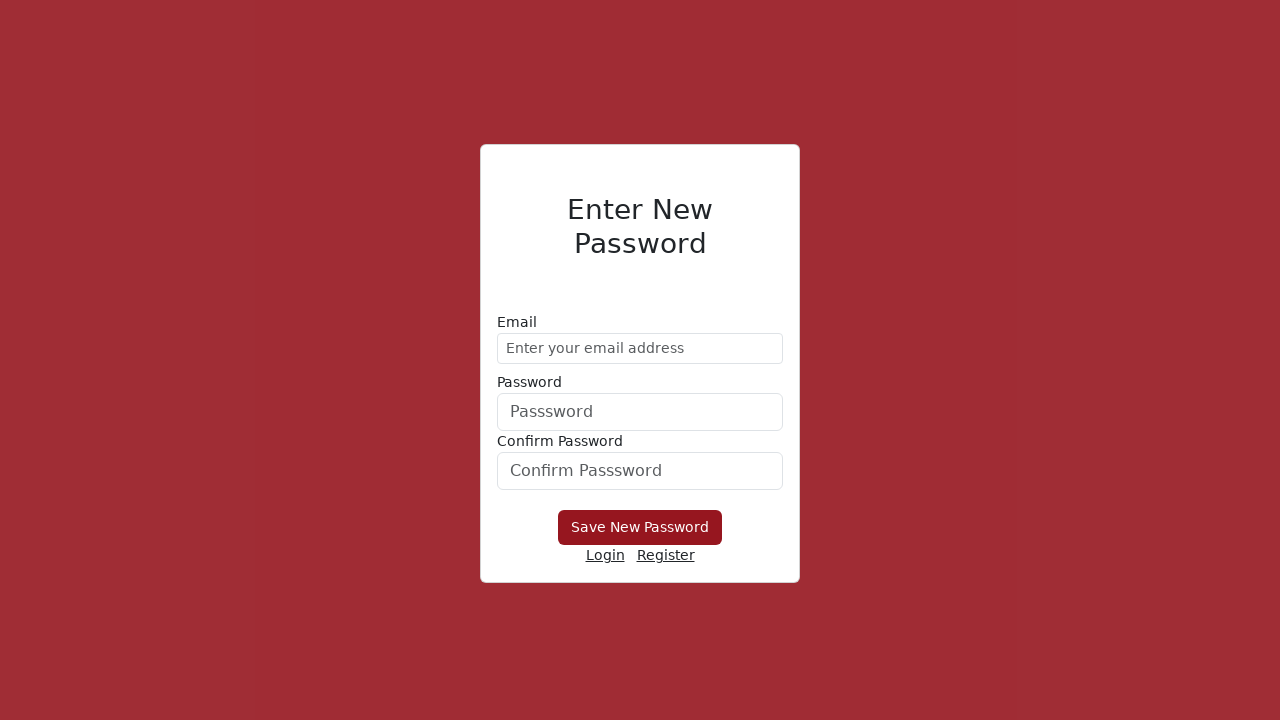

Entered email address 'testuser_reset@gmail.com' in password reset form on form div:nth-child(1) input
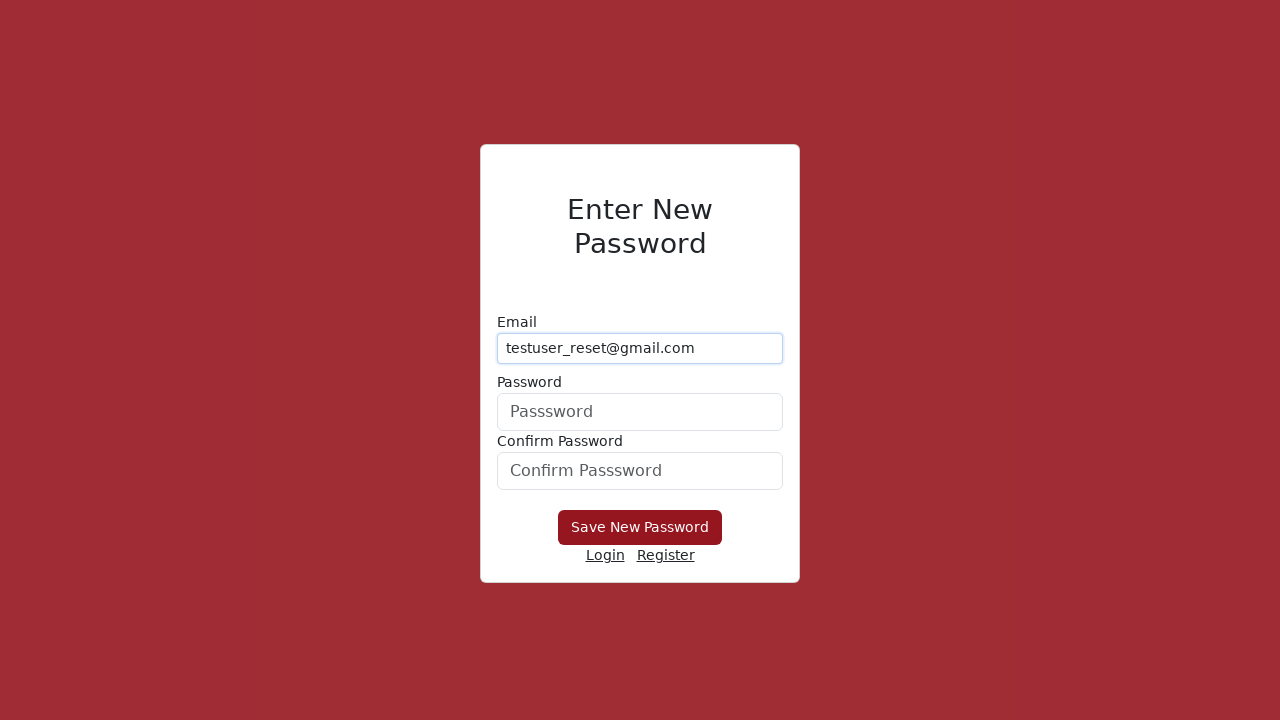

Entered new password in the password field on form div:nth-child(2) input
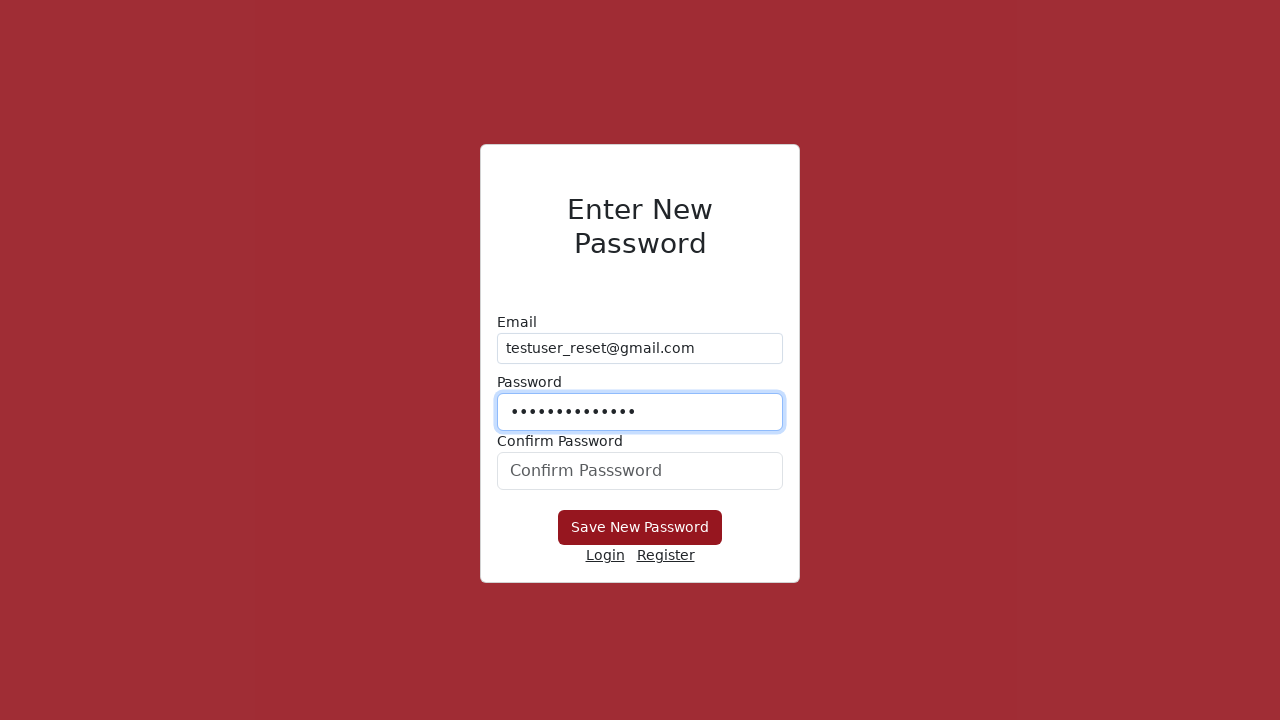

Confirmed new password in the password confirmation field on form div:nth-child(3) input
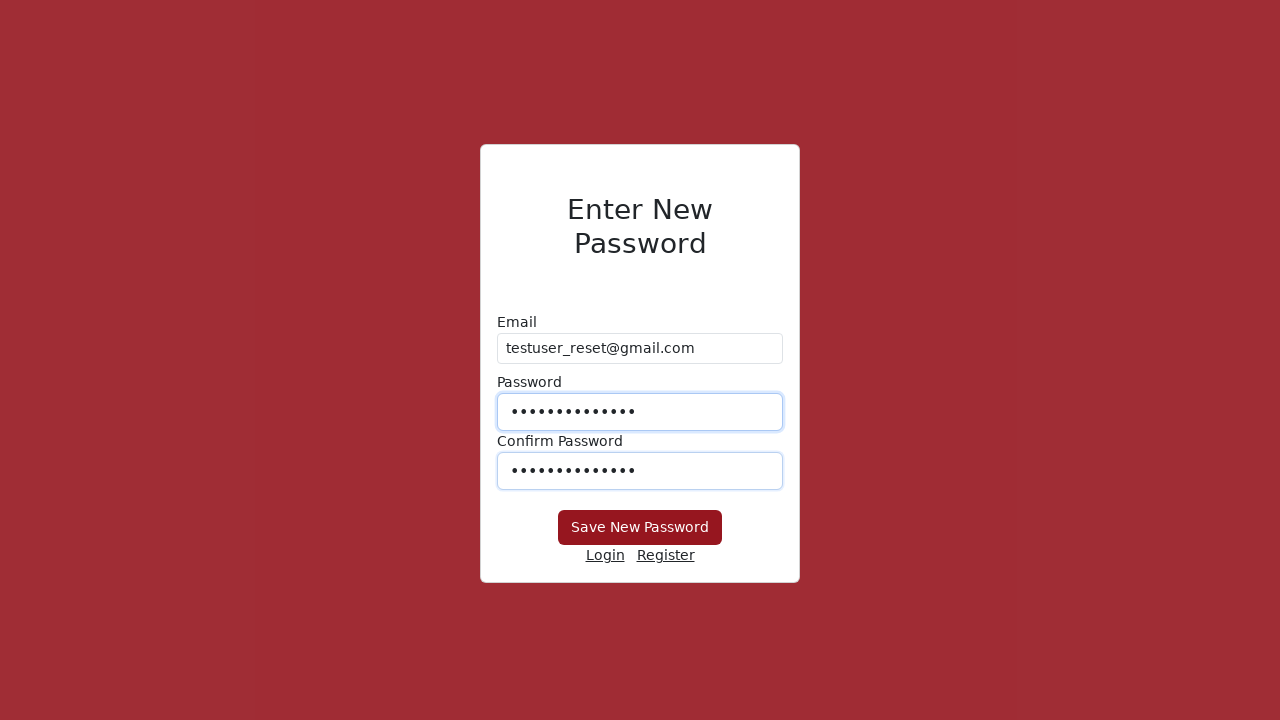

Clicked 'Save New Password' button to submit the password reset form at (640, 528) on button:has-text('Save New Password')
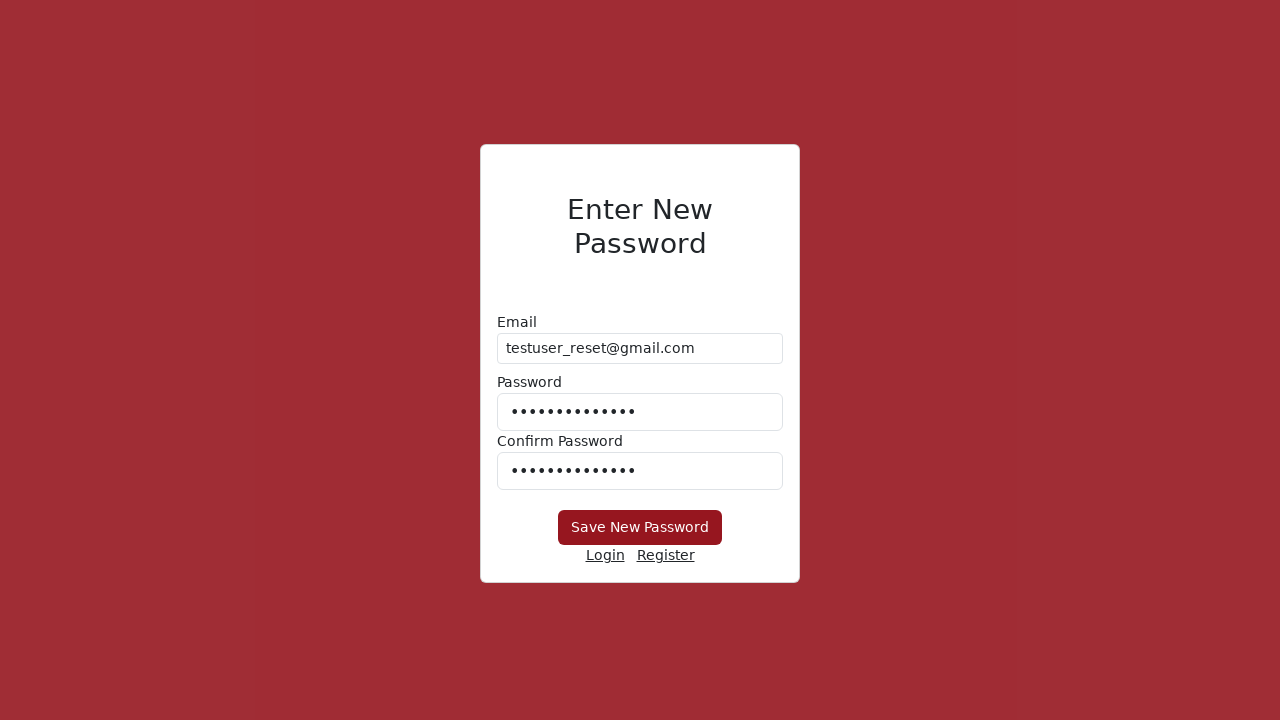

Waited 2 seconds for password reset action to complete
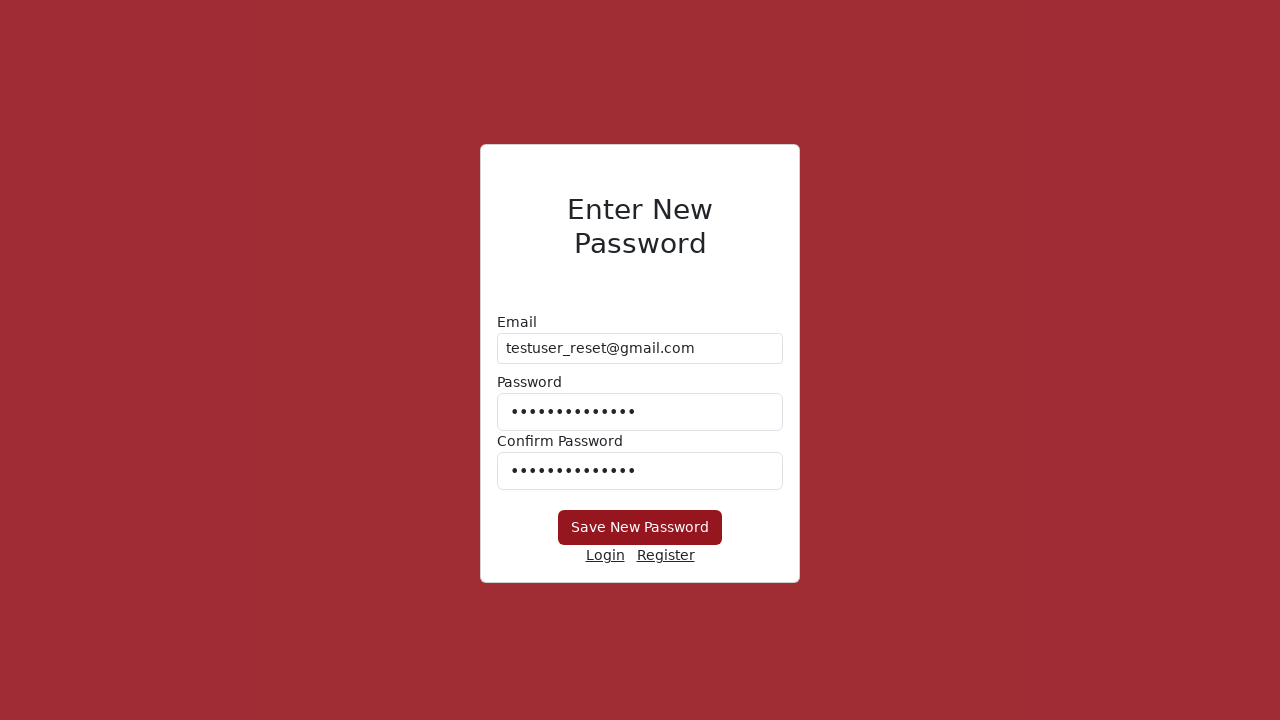

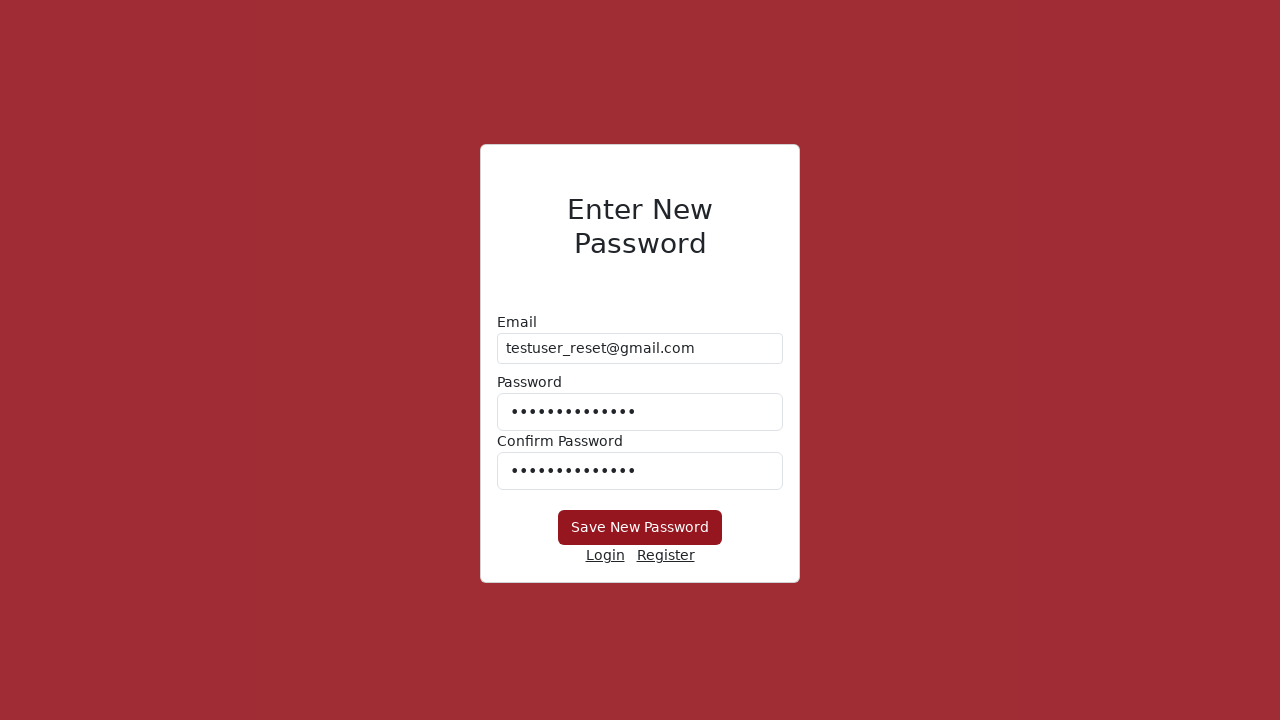